Tests text input functionality by filling, clearing, and re-filling a text input field multiple times, then verifies elements can be found on the page.

Starting URL: https://otus.home.kartushin.su/training.html

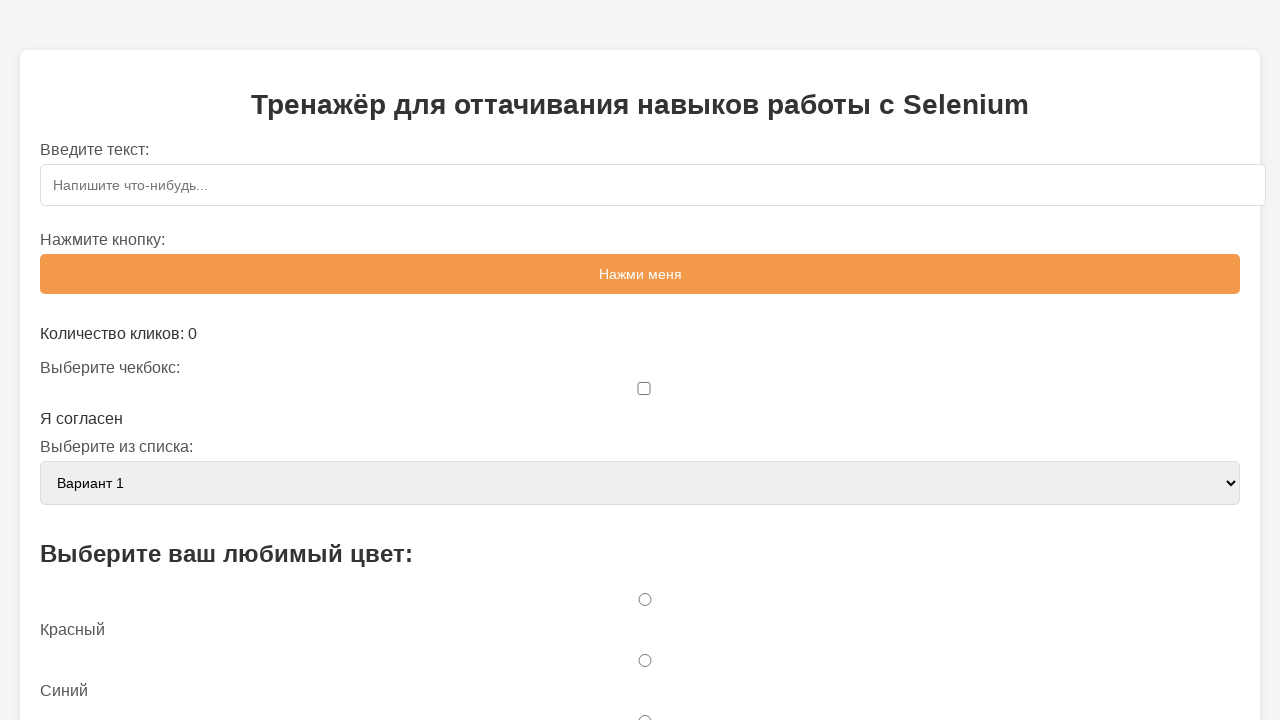

Filled text input with initial value 'test' on #textInput
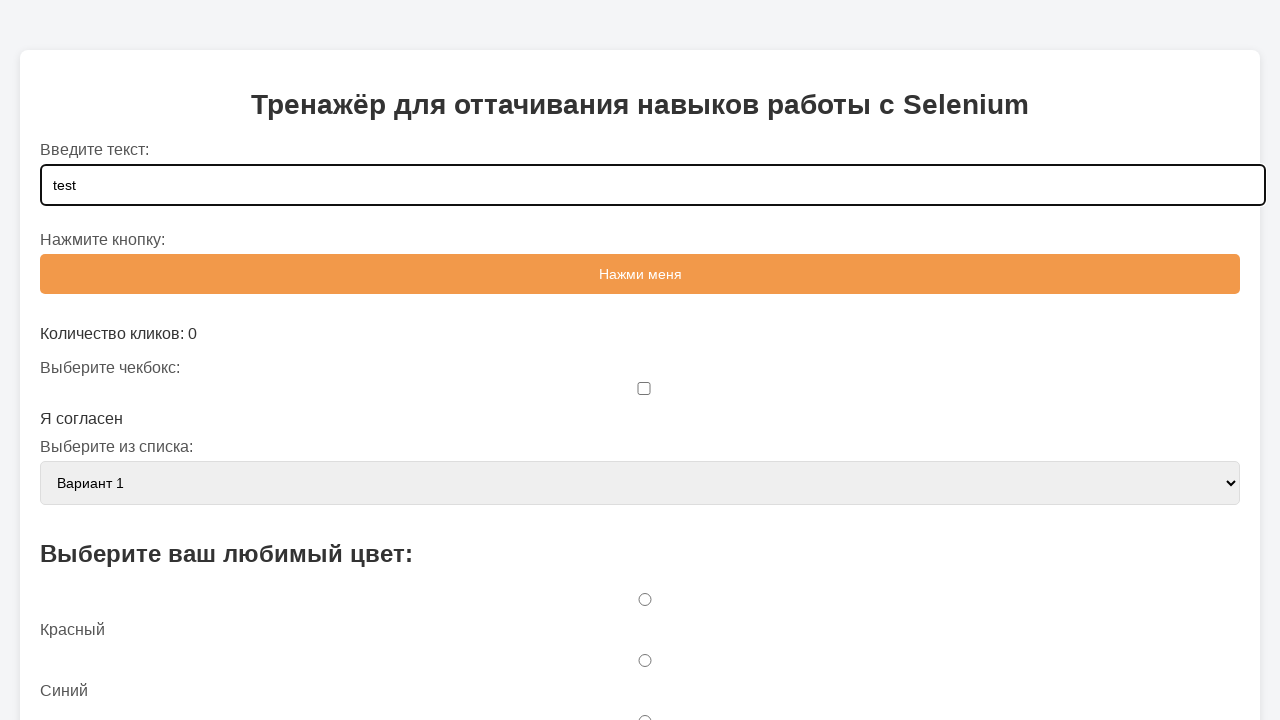

Cleared the text input field on #textInput
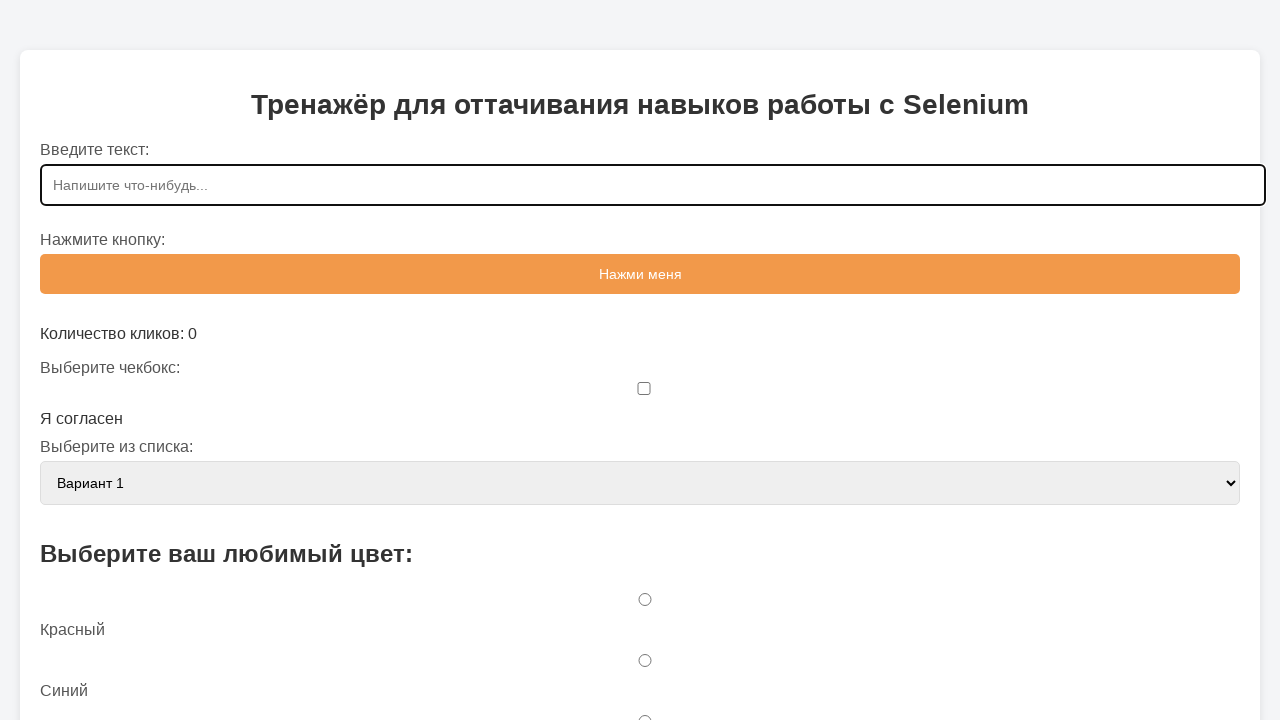

Filled text input with new value 'test22' on #textInput
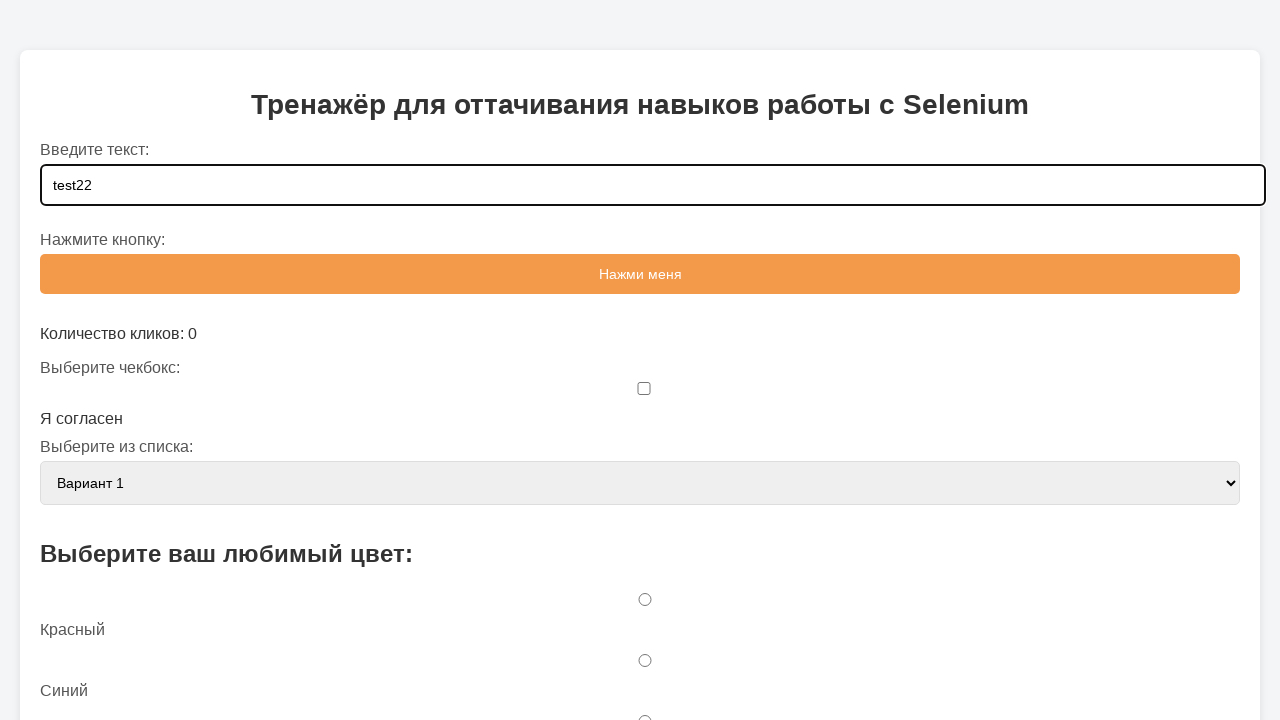

Pressed 'test' sequentially into the text input, appending to existing value
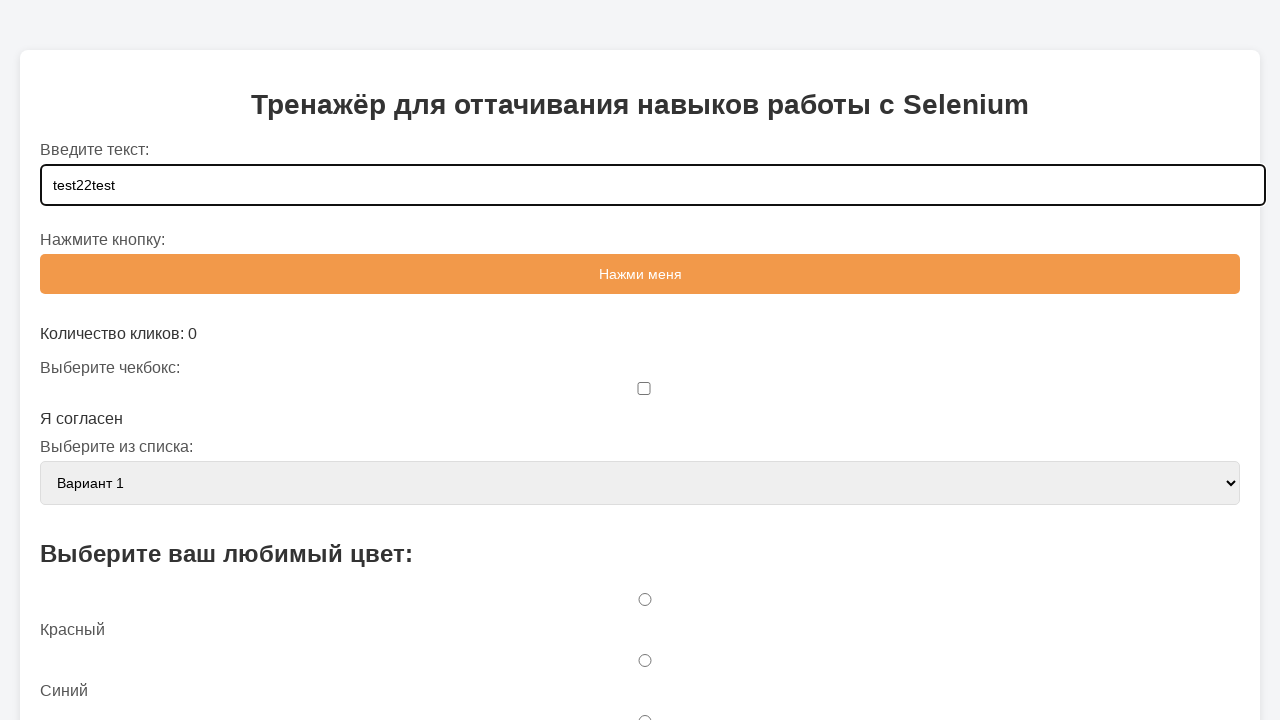

Waited for label element to be visible
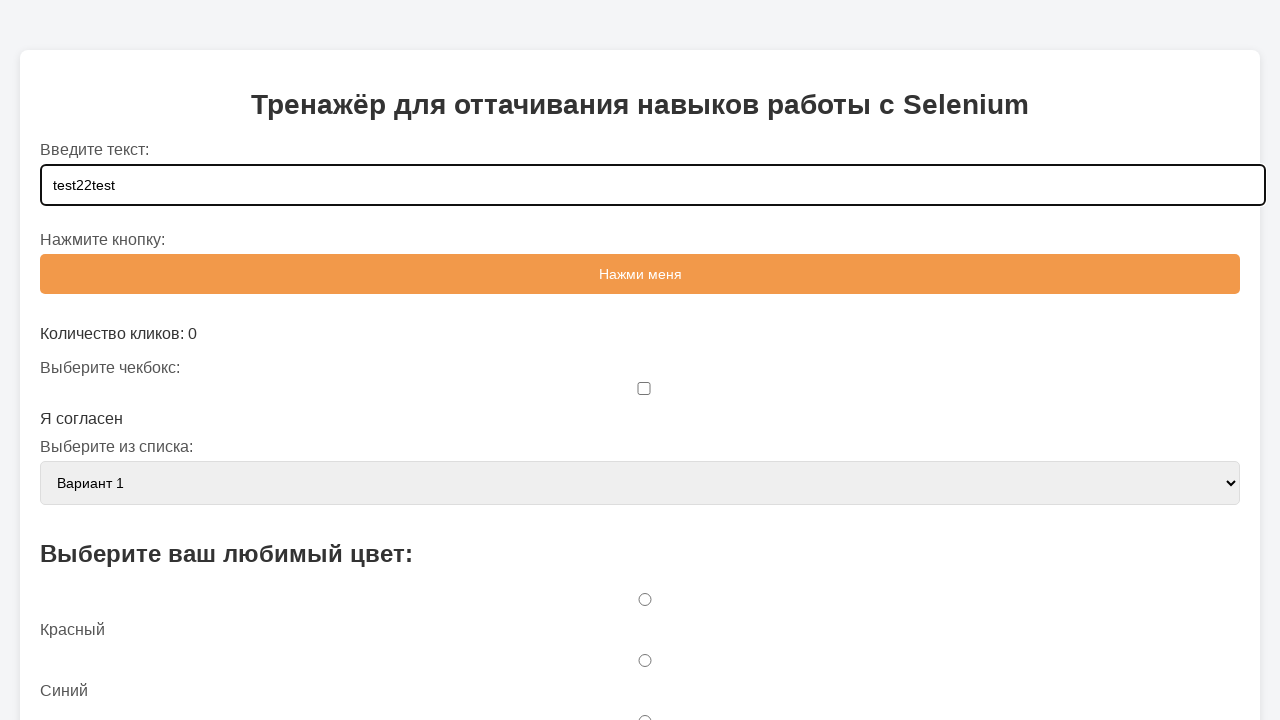

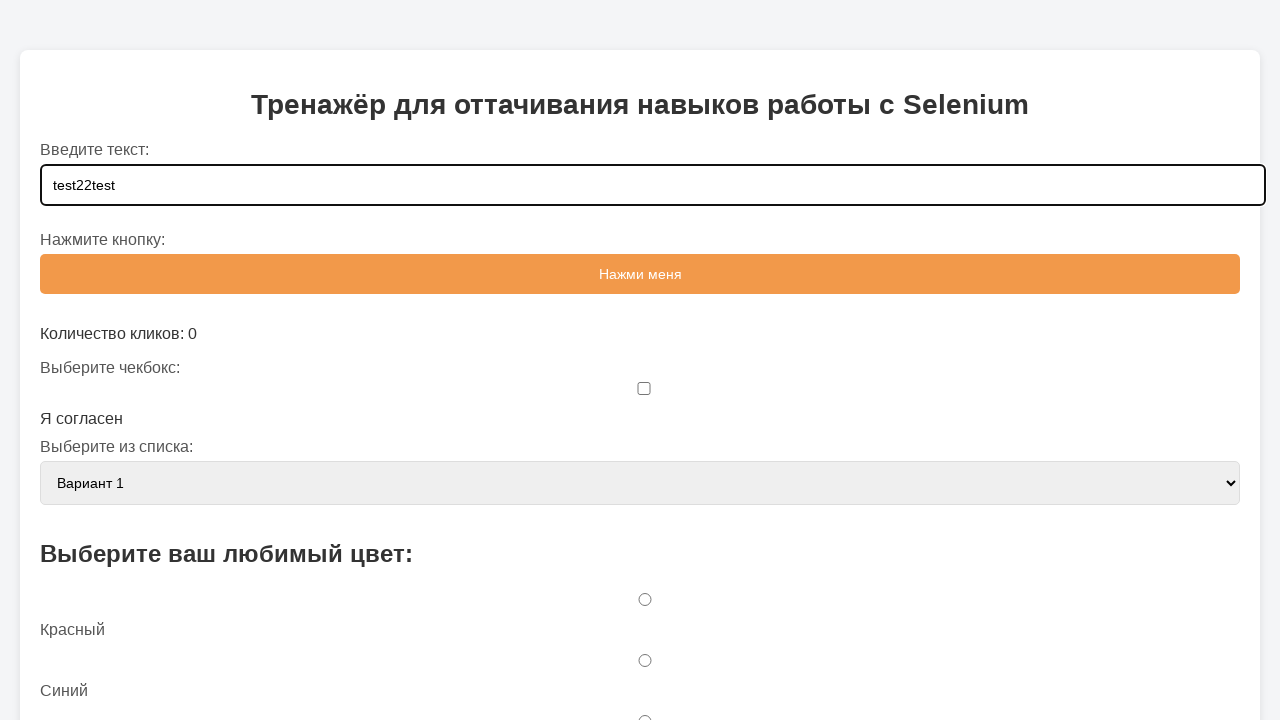